Tests opening a new browser tab by clicking the "New Tab" button, switching to the new tab, closing it, and switching back to the original tab

Starting URL: https://demoqa.com/browser-windows

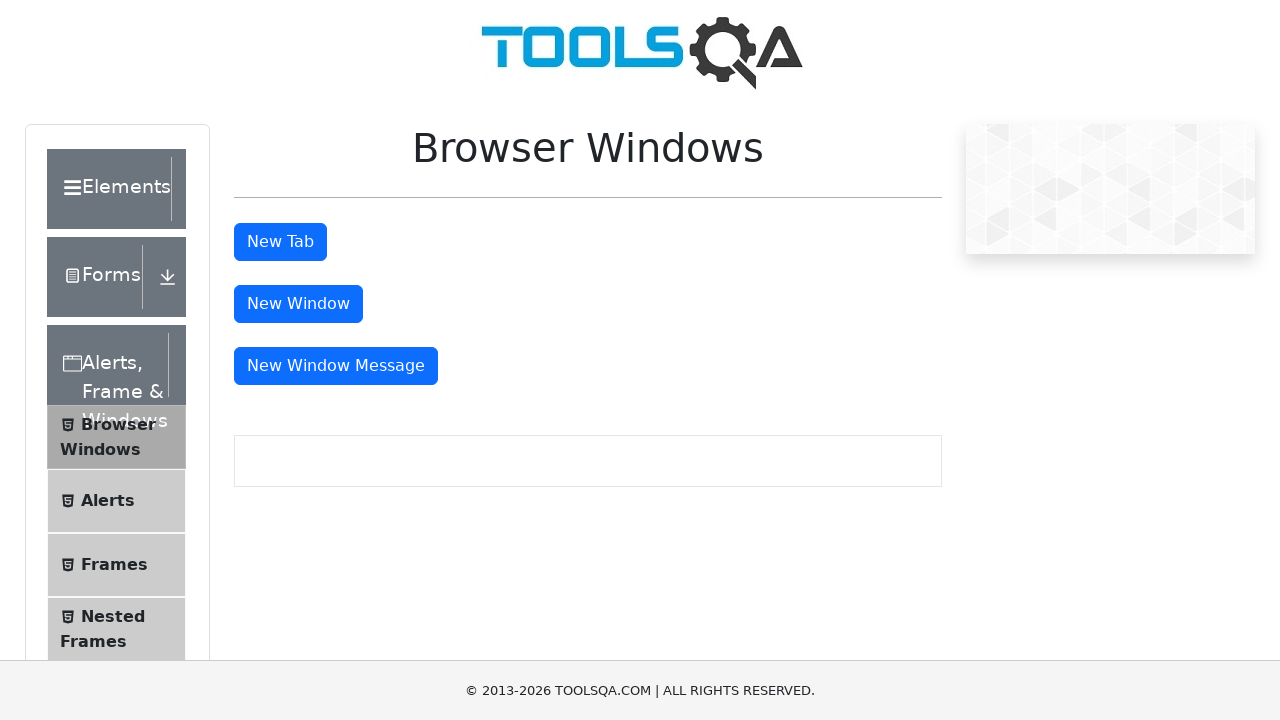

Clicked New Tab button at (280, 242) on #tabButton
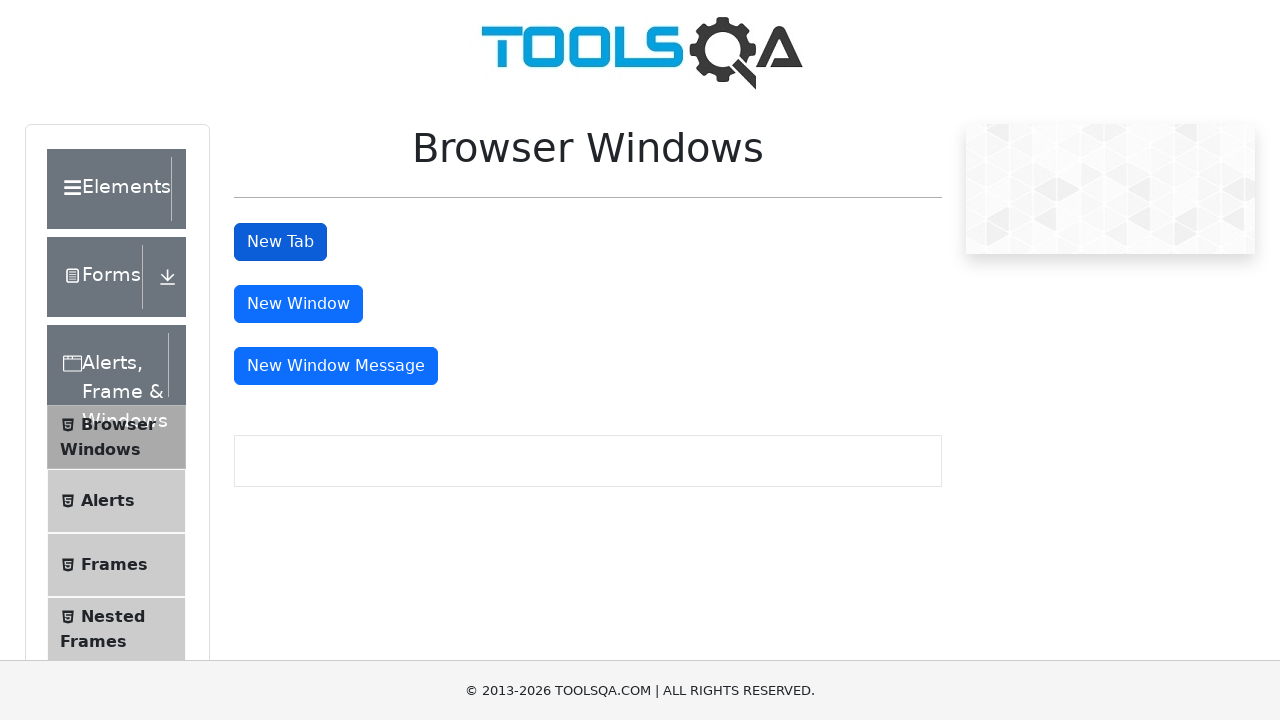

New tab opened after clicking New Tab button at (280, 242) on #tabButton
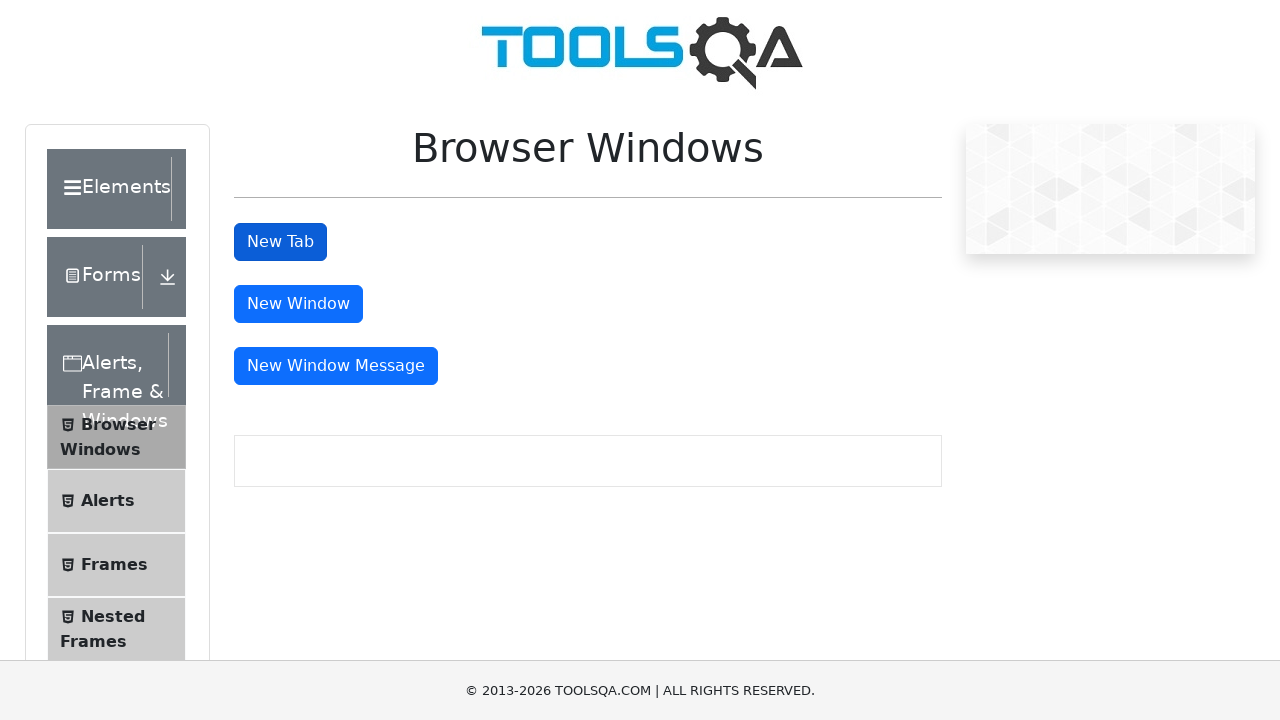

Switched to new tab
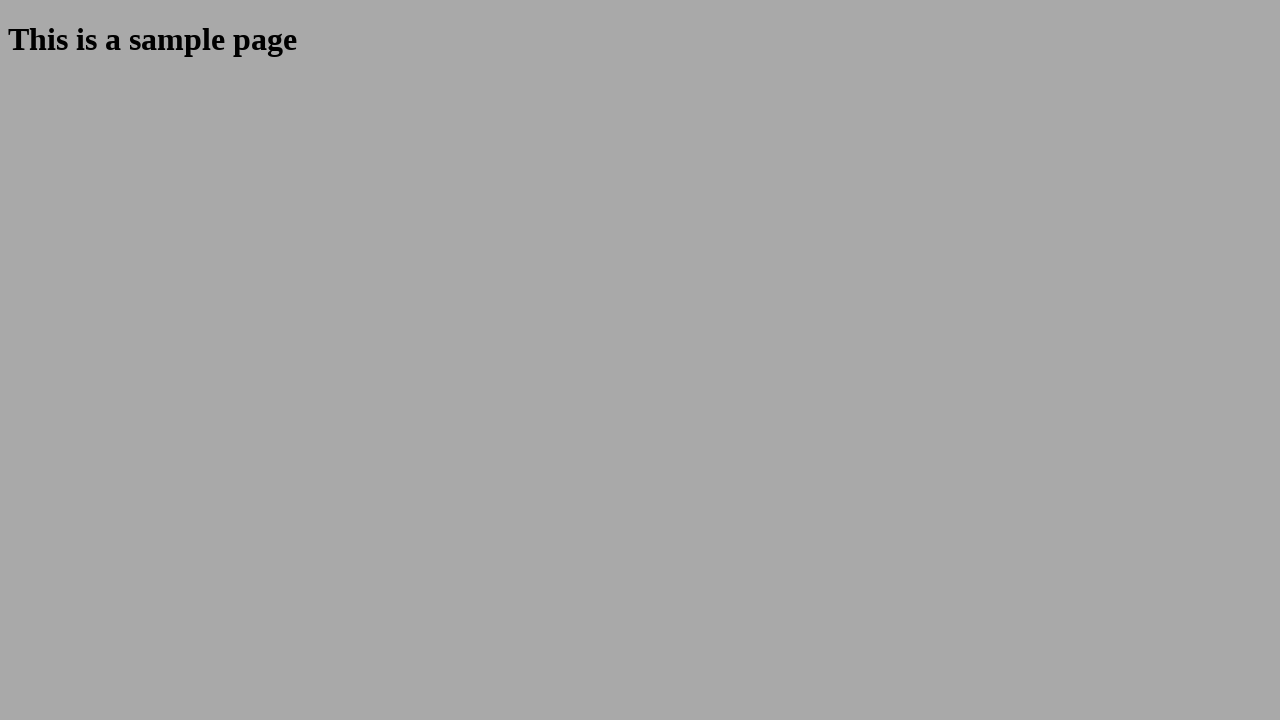

New tab page loaded completely
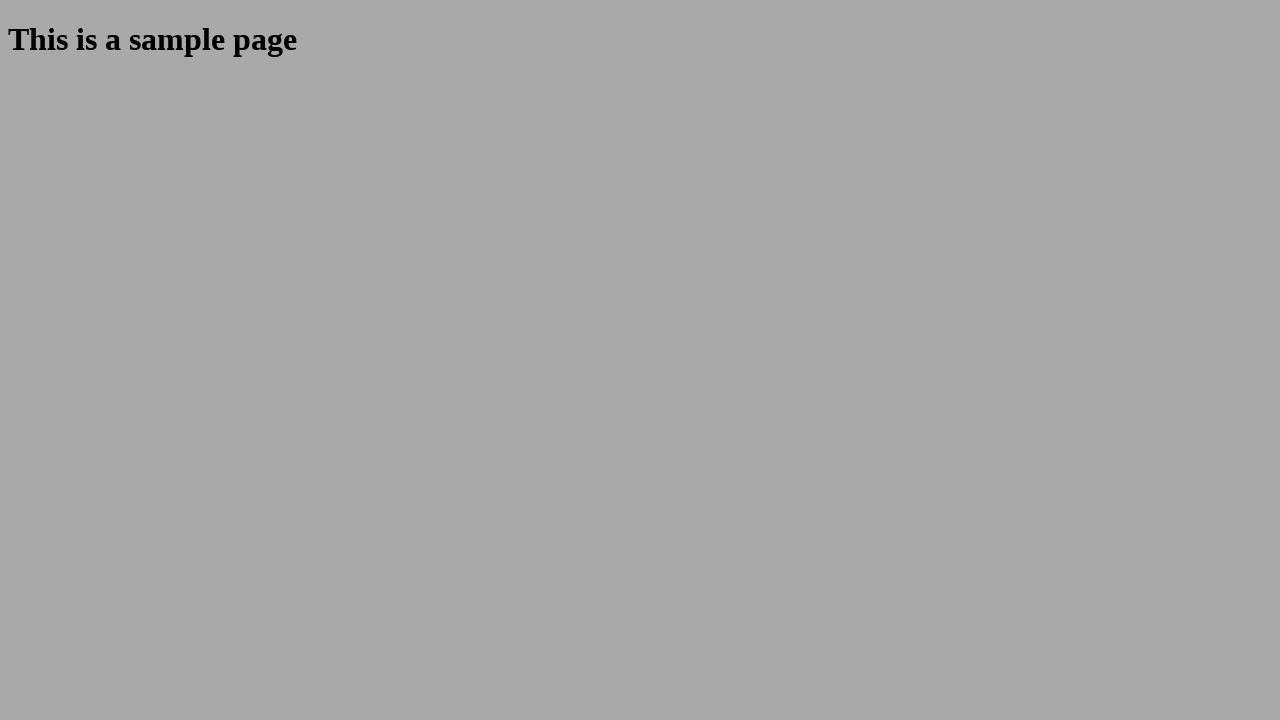

Closed the new tab
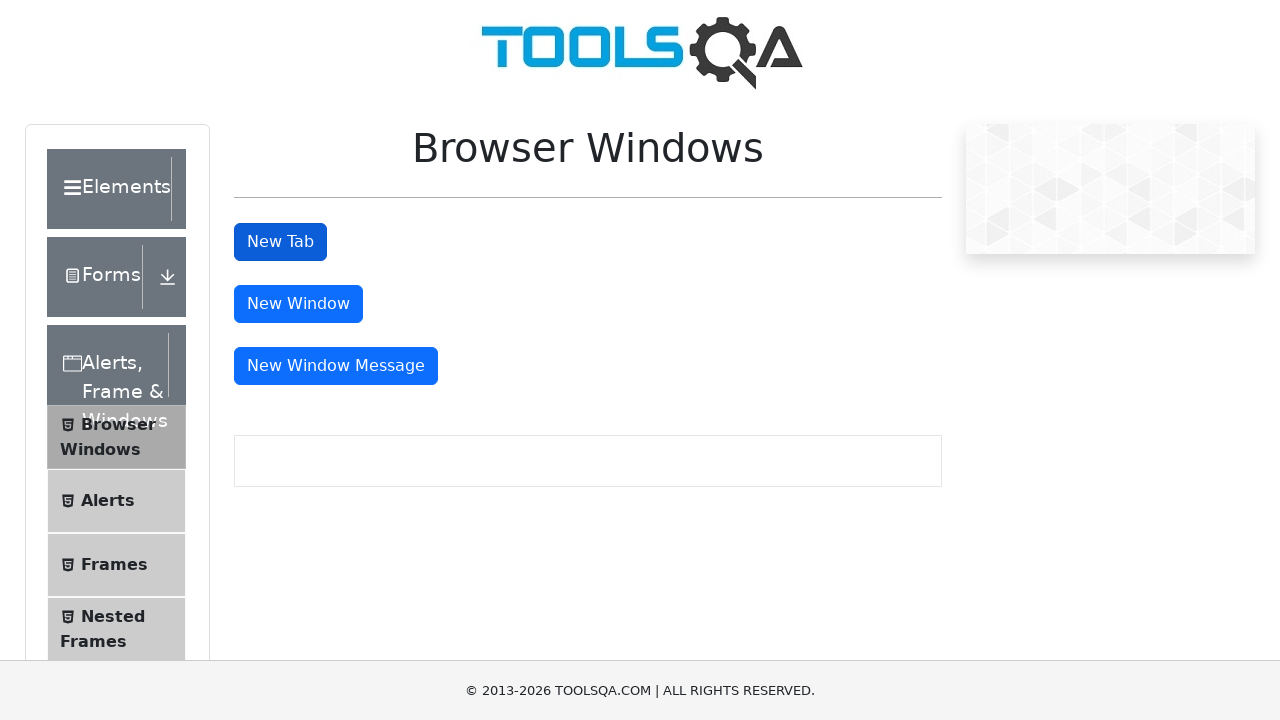

Switched back to original tab
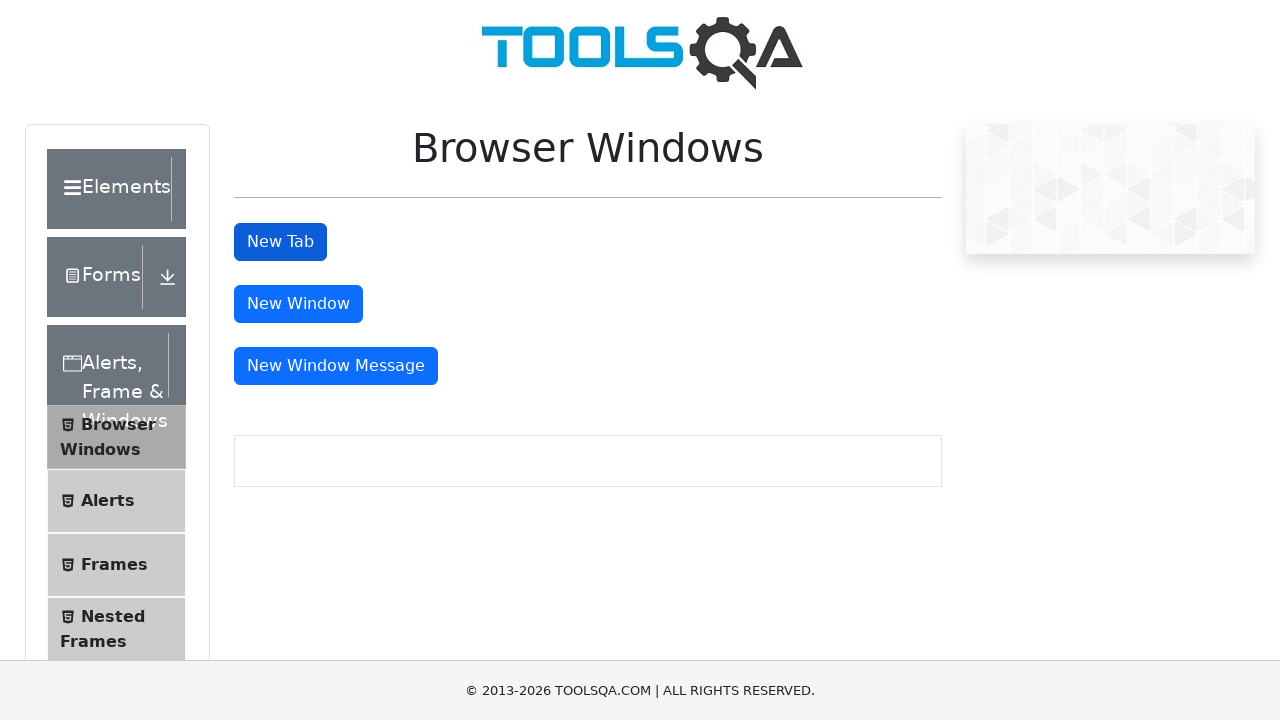

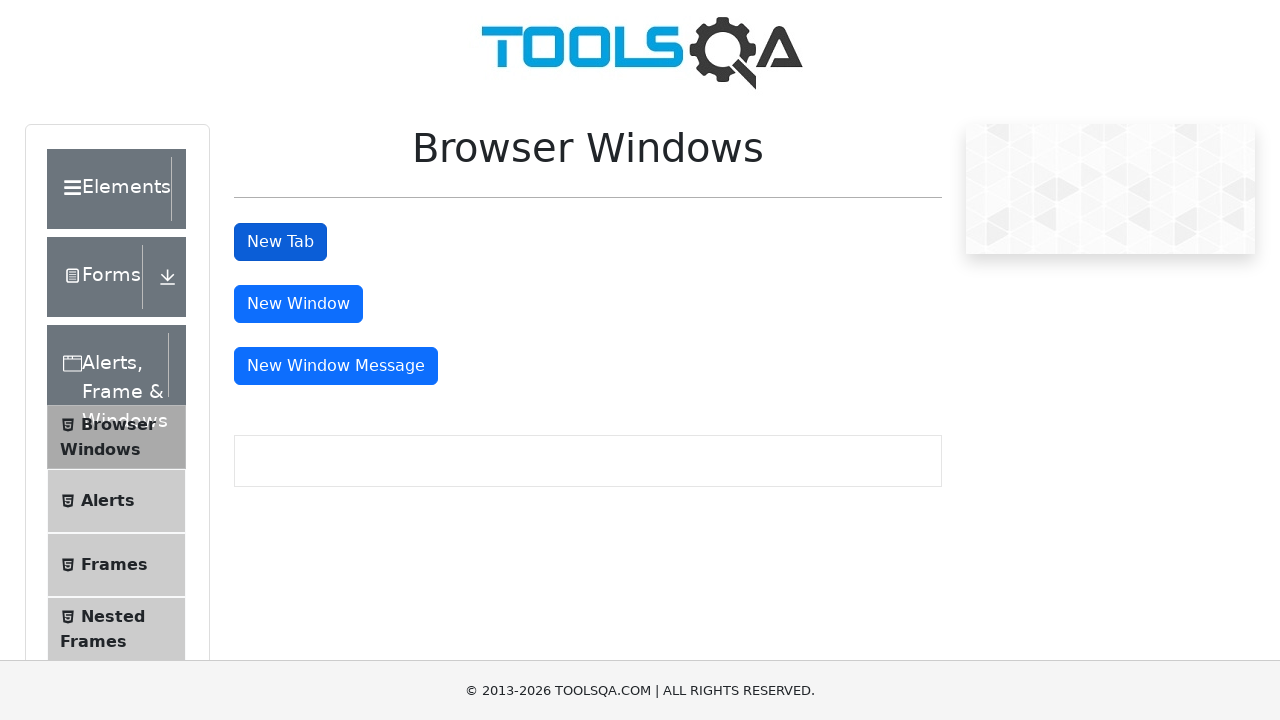